Tests browser alert handling by filling a name field, clicking an alert button, and accepting the JavaScript alert dialog that appears.

Starting URL: https://rahulshettyacademy.com/AutomationPractice/

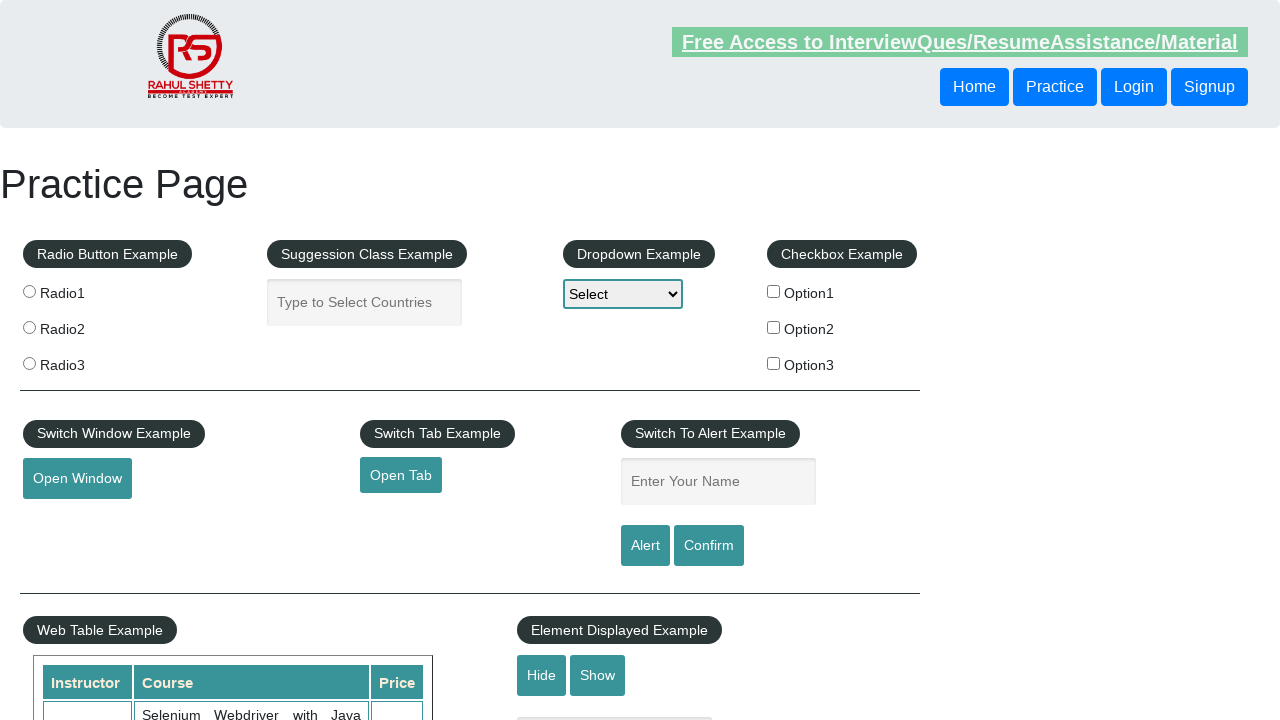

Set up dialog handler for alert acceptance
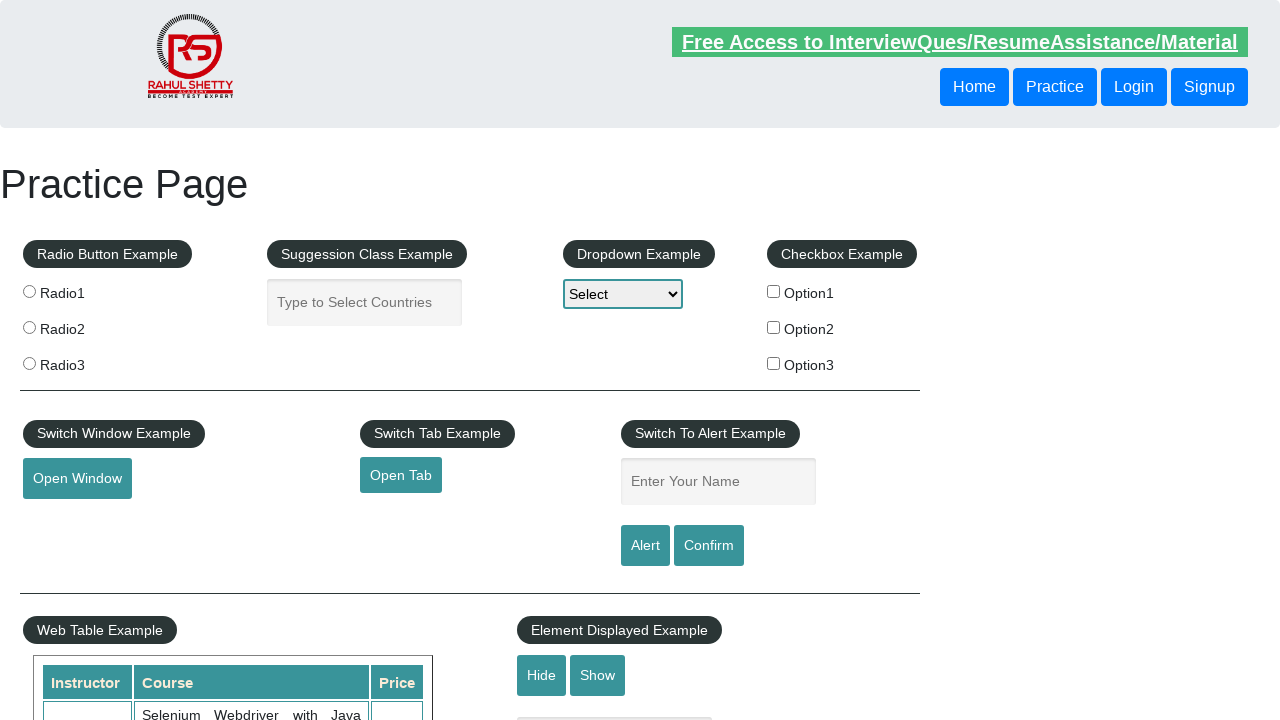

Filled name field with 'Abebe' on input#name
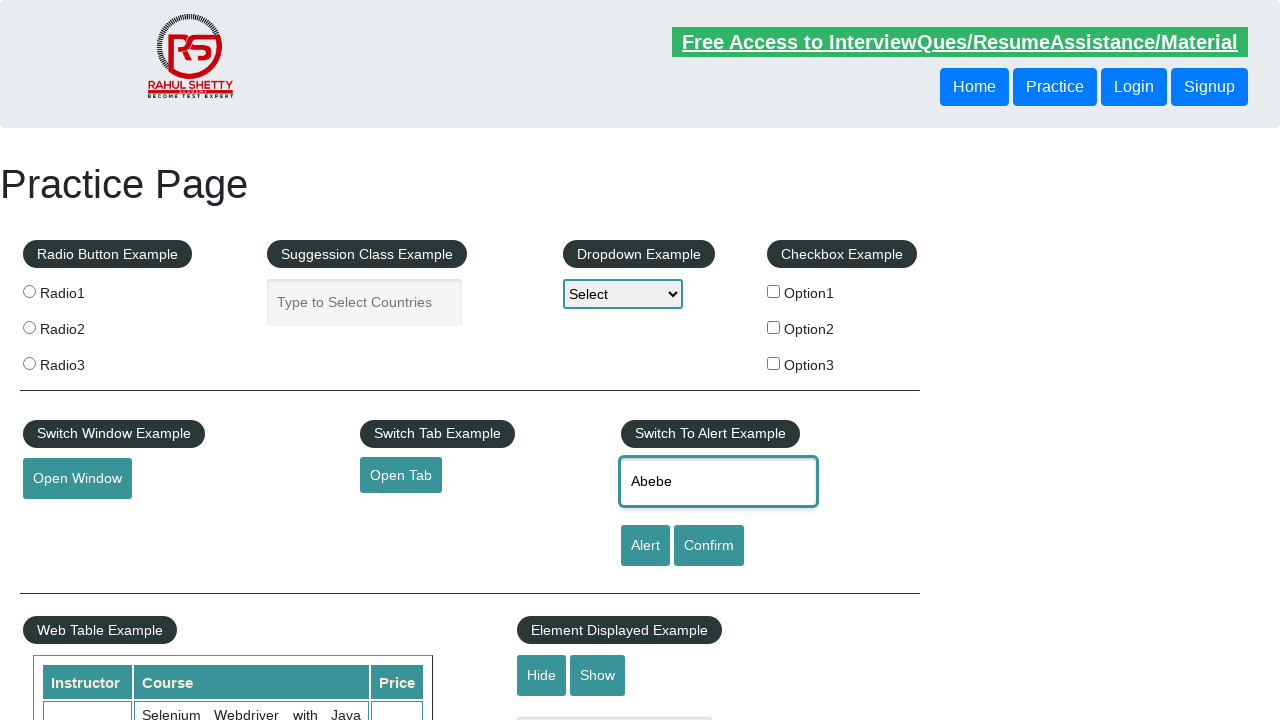

Clicked alert button to trigger JavaScript alert at (645, 546) on input#alertbtn
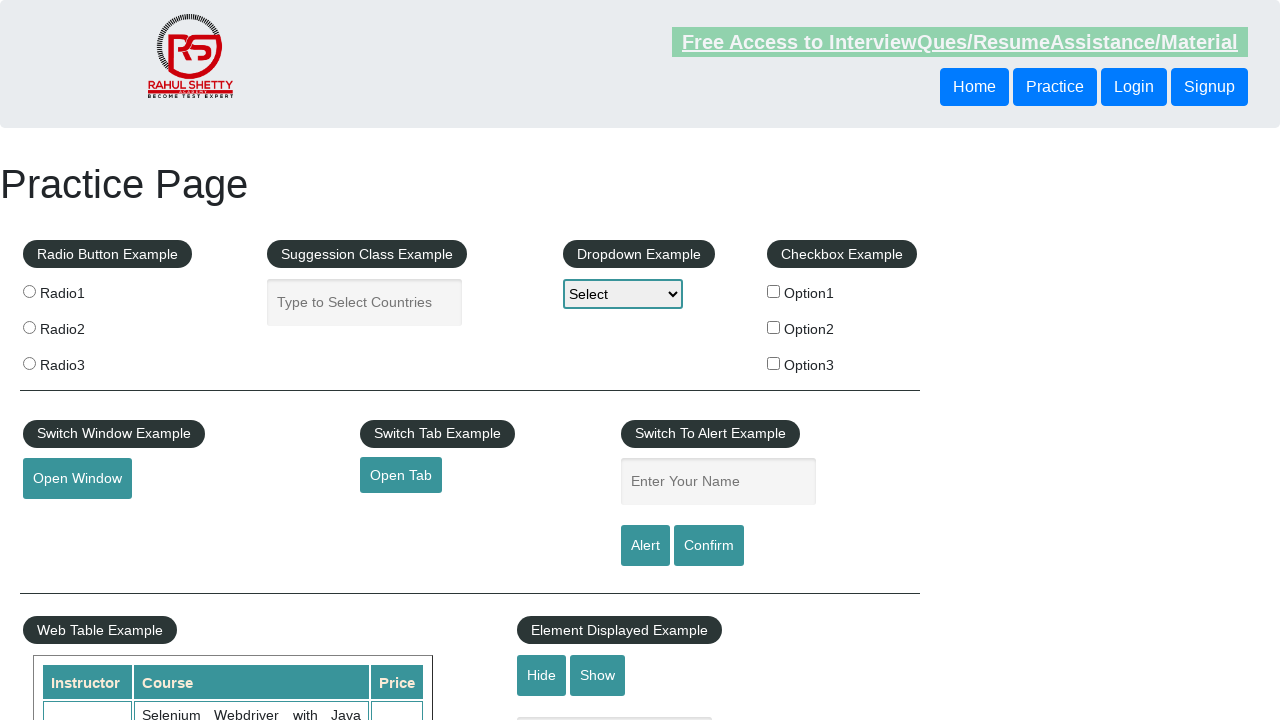

Waited for alert dialog to be processed
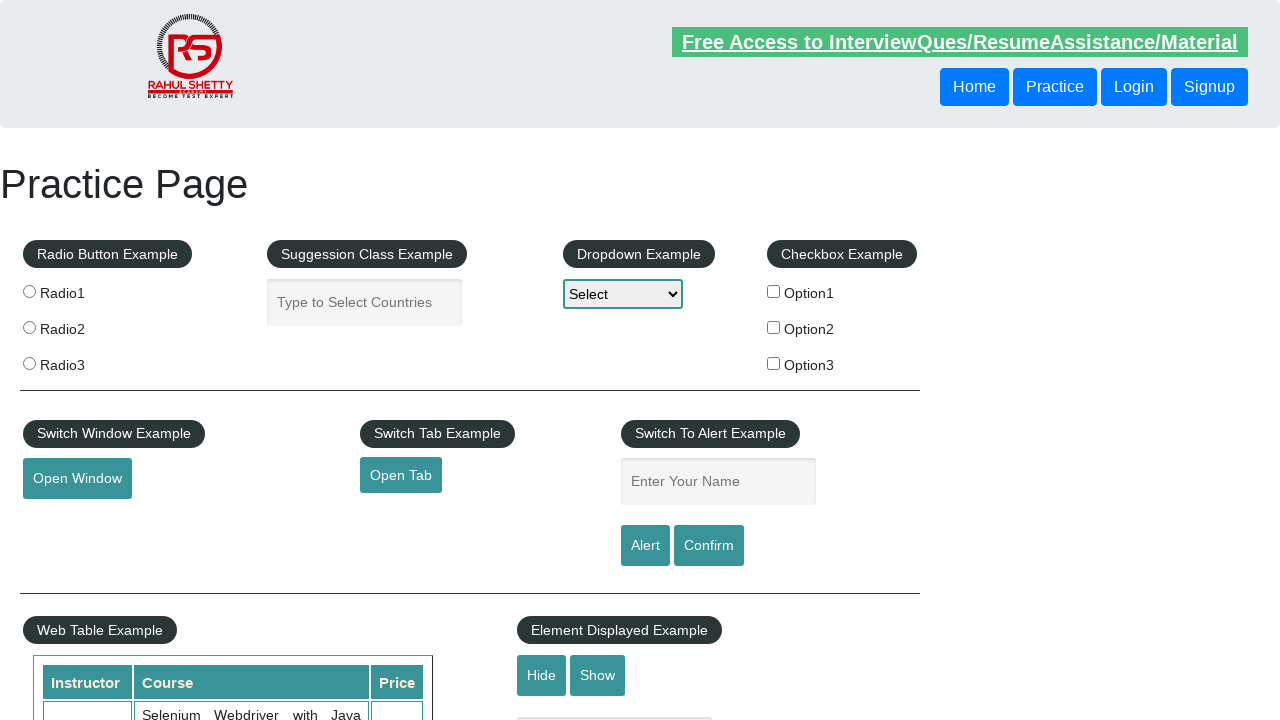

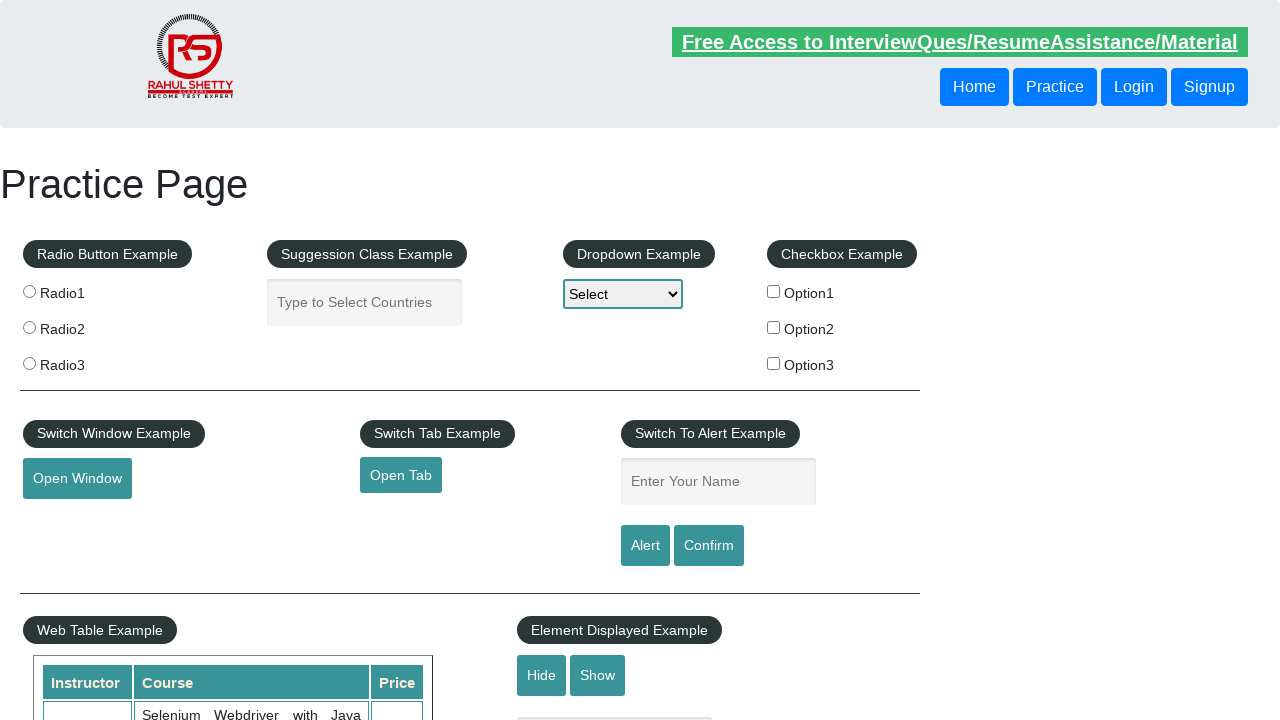